Navigates to Suning.com search results page for wall-mounted air conditioners and waits for the page to load completely.

Starting URL: https://search.suning.com/%E7%A9%BA%E8%B0%83%E6%8C%82%E6%9C%BA/&iy=0&hf=&sc=0&cf=solr_54103_attrId:%E6%8C%82%E5%A3%81%E5%BC%8F%E7%A9%BA%E8%B0%83&ci=431505&st=0#search-path-box

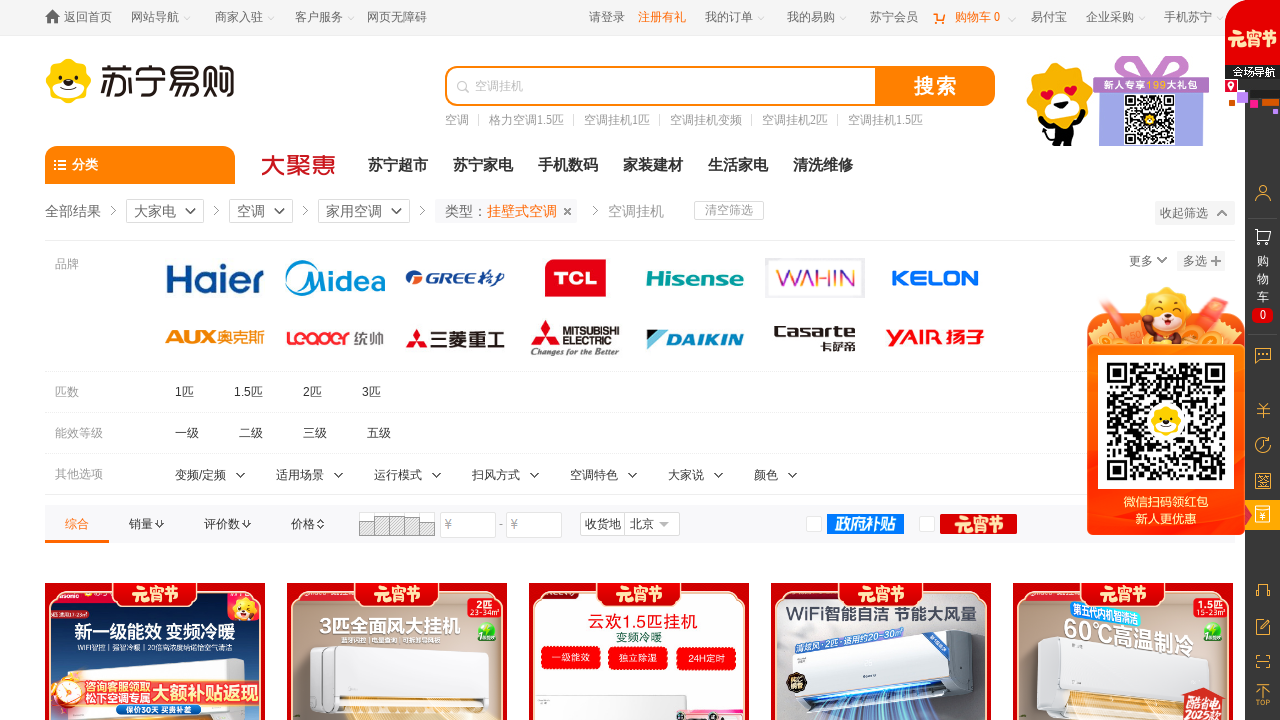

Waited for page to reach networkidle state
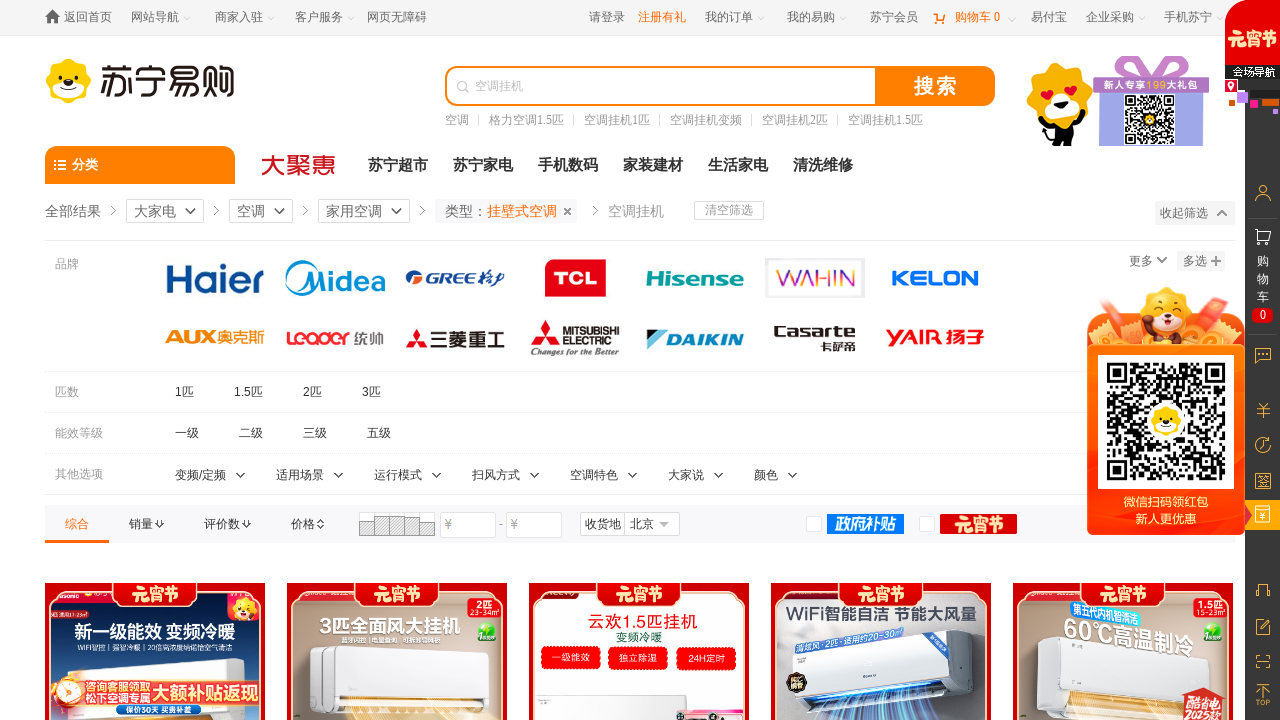

Wall-mounted air conditioner search results loaded successfully
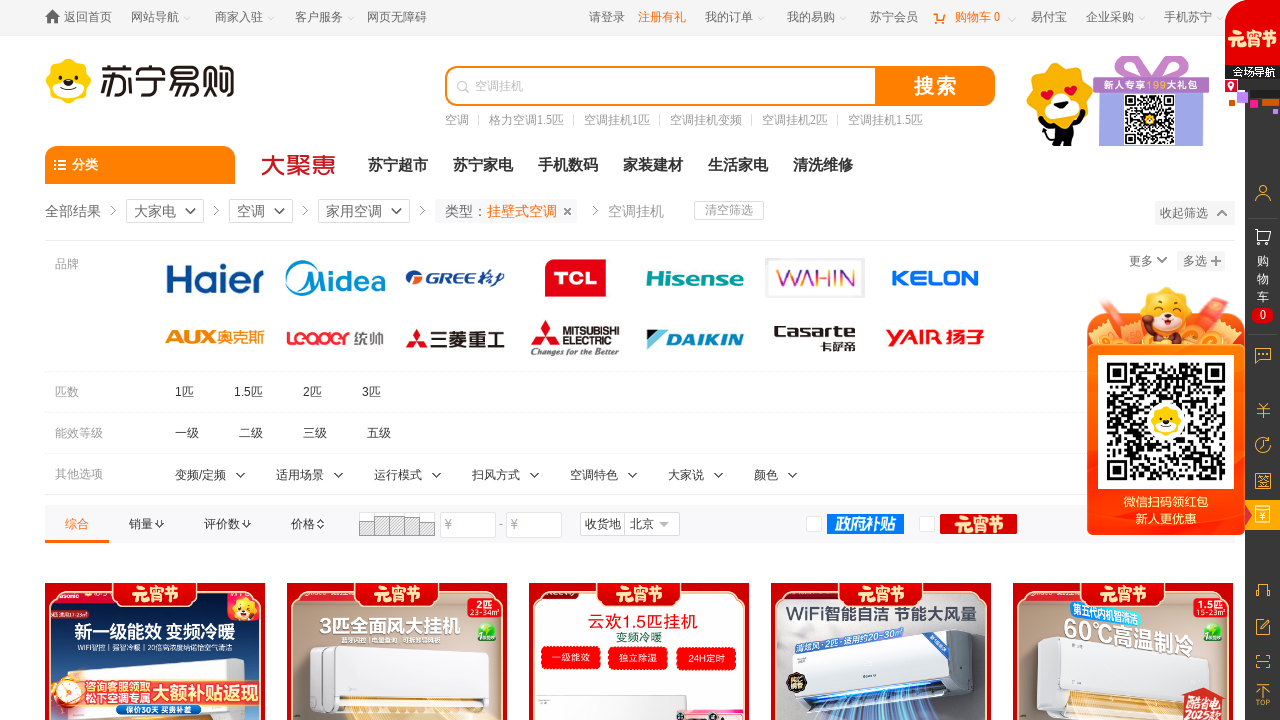

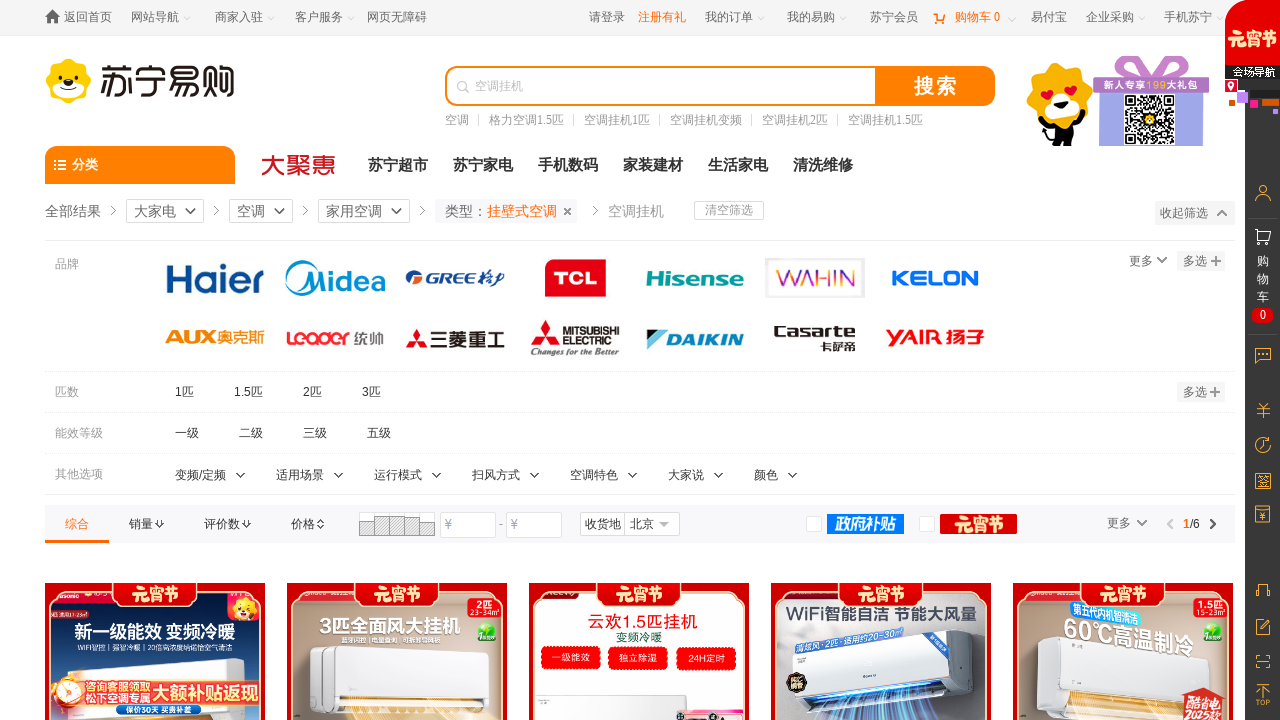